Tests registration form validation when password and PID fields are left empty

Starting URL: http://railwayb1.somee.com

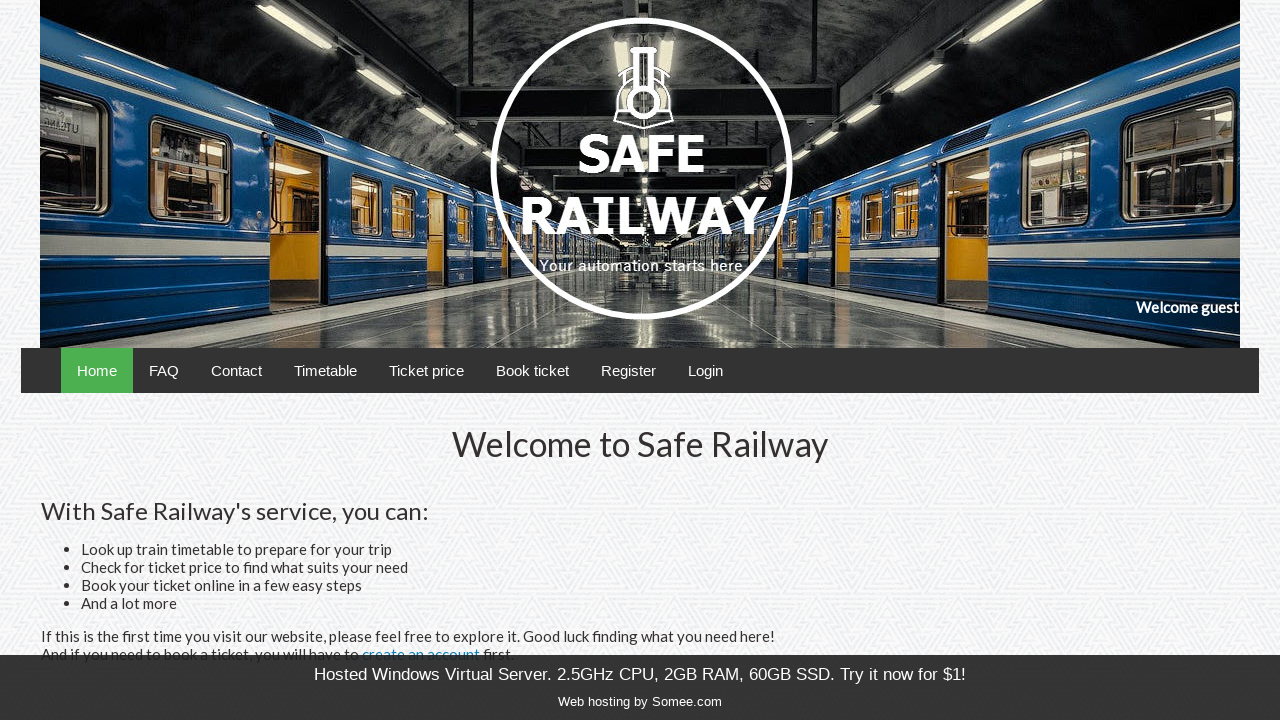

Clicked Register link to navigate to registration form at (628, 370) on text=Register
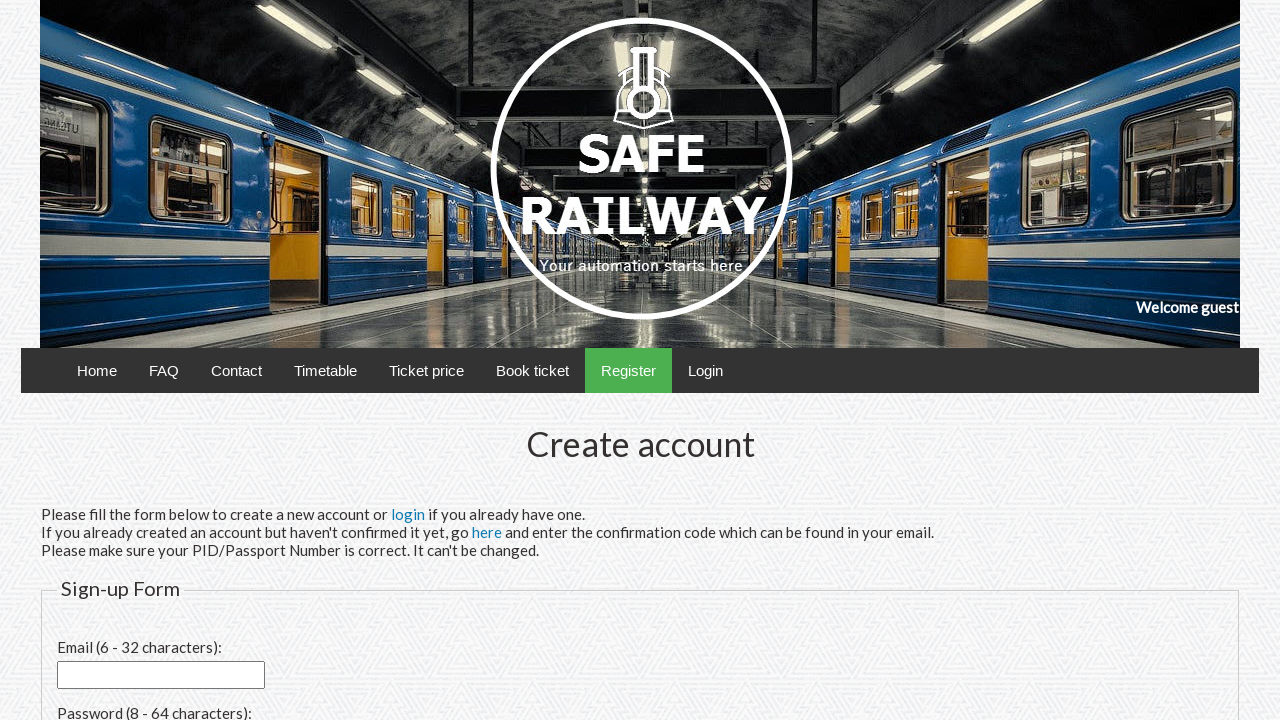

Filled email field with 'test2024@gmail.com', leaving password and PID empty on input[id='email']
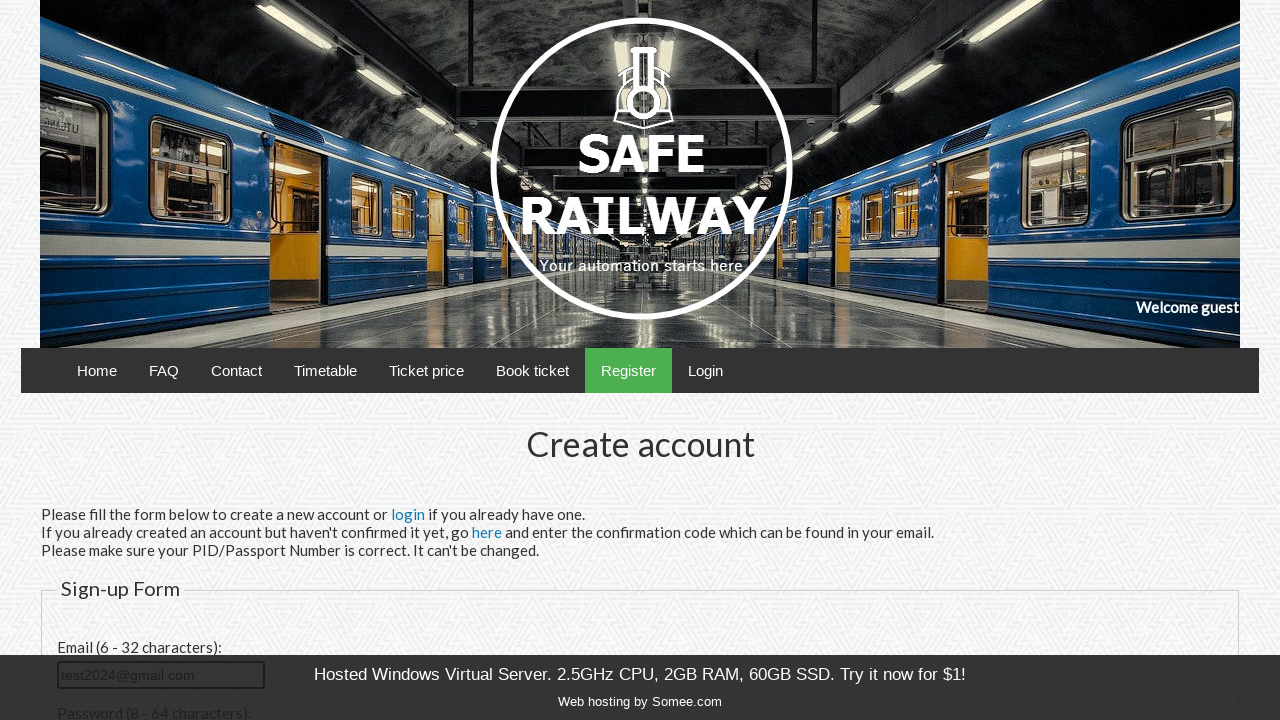

Clicked Register button to submit form with empty password and PID fields at (102, 481) on input[type='submit'][value='Register']
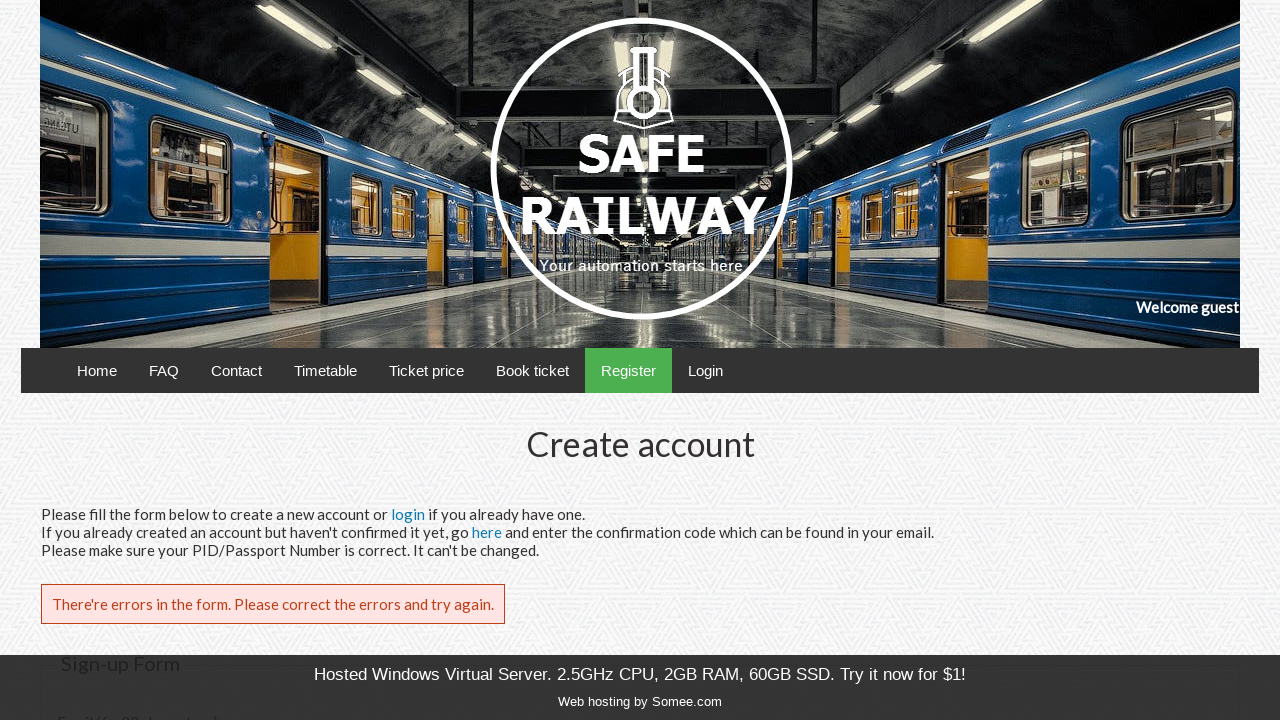

Validation error message appeared confirming form validation failure
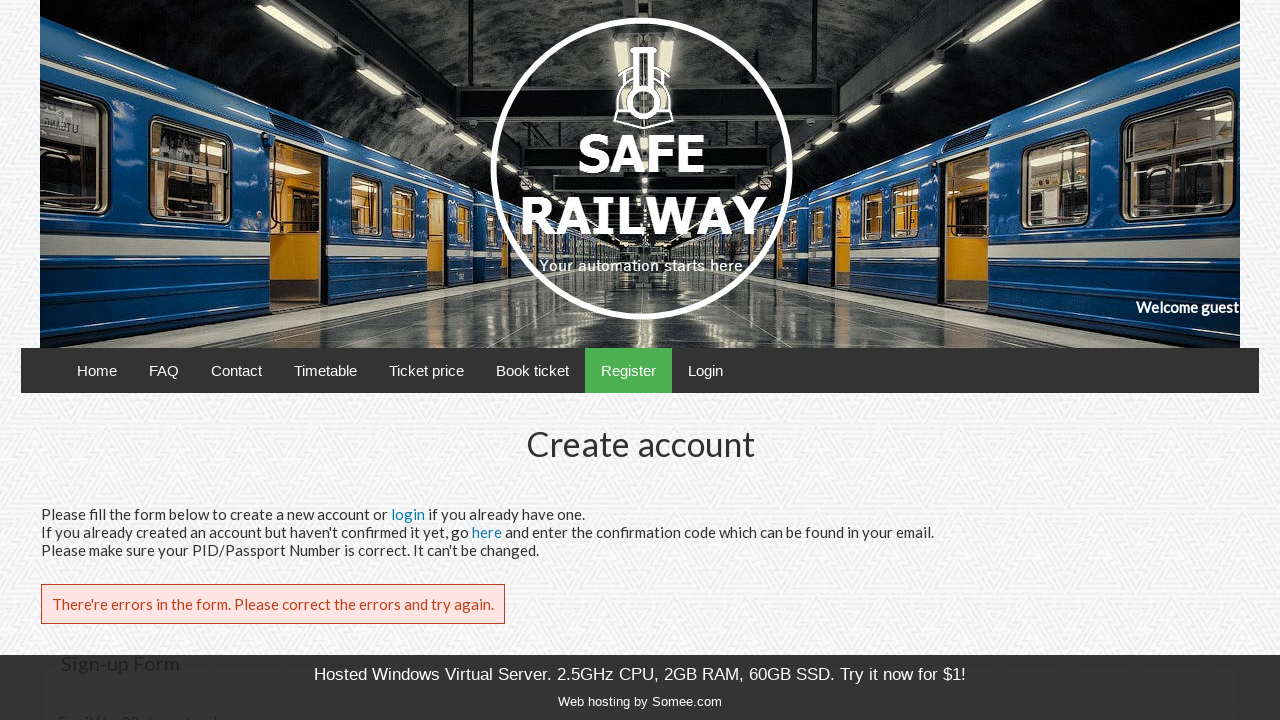

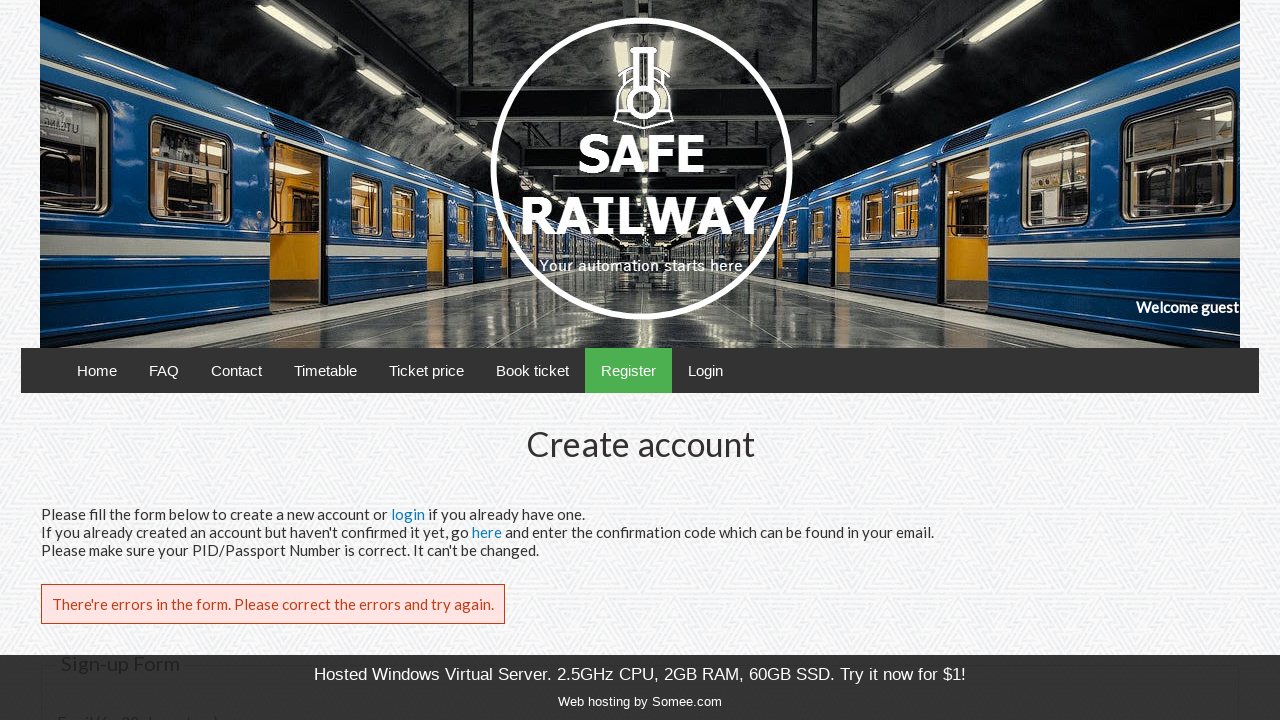